Tests the Add Element functionality by navigating to the add/remove elements page and clicking the Add Element button

Starting URL: https://the-internet.herokuapp.com/add_remove_elements/

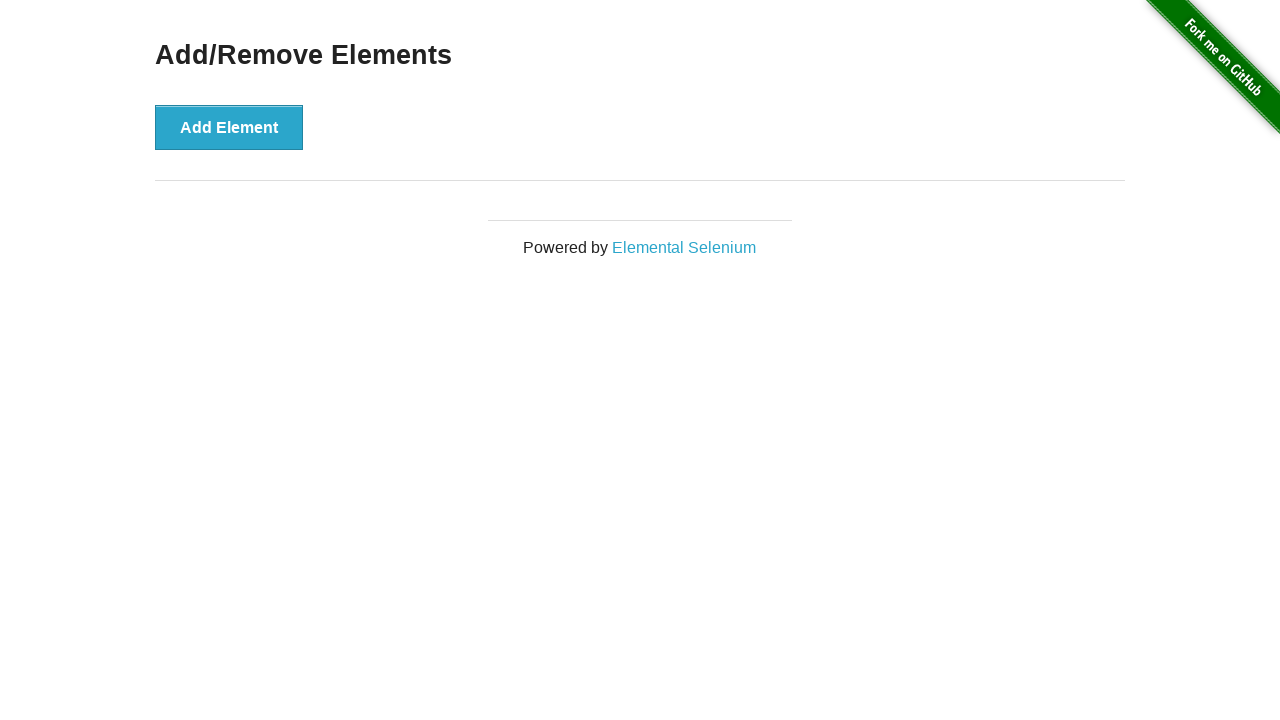

Navigated to the Add/Remove Elements page
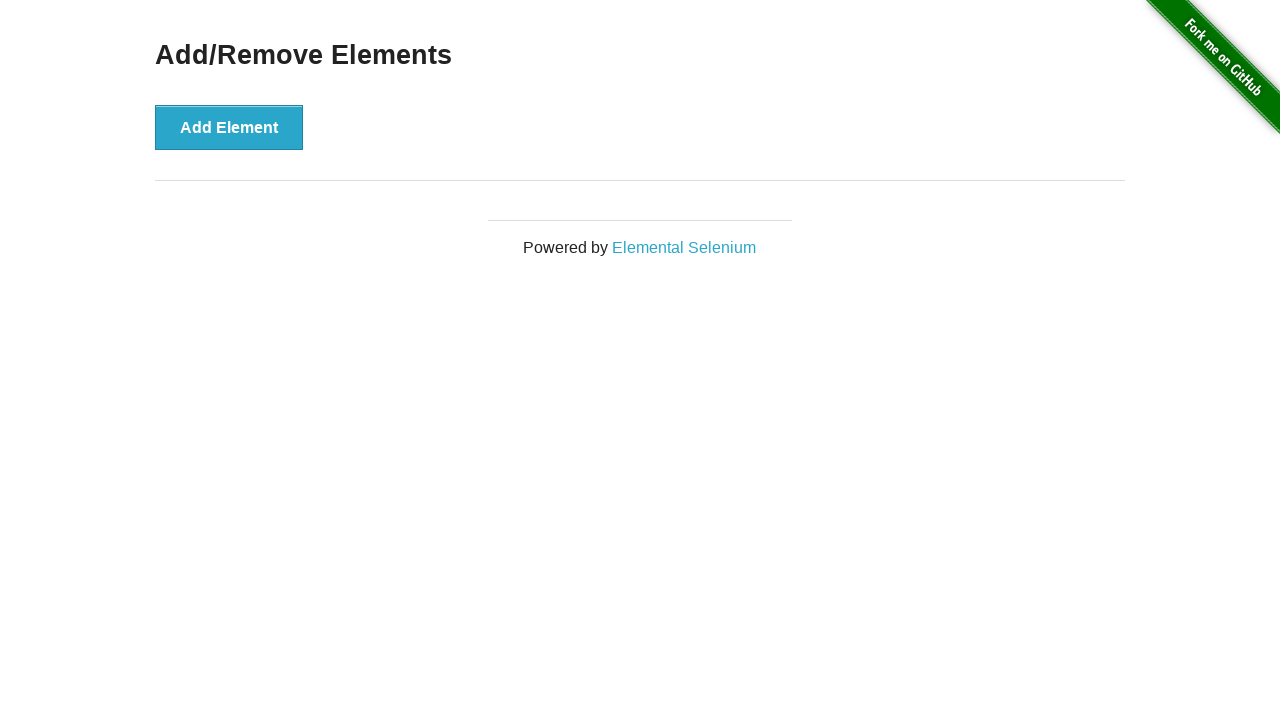

Clicked the Add Element button at (229, 127) on xpath=//*[text()='Add Element']
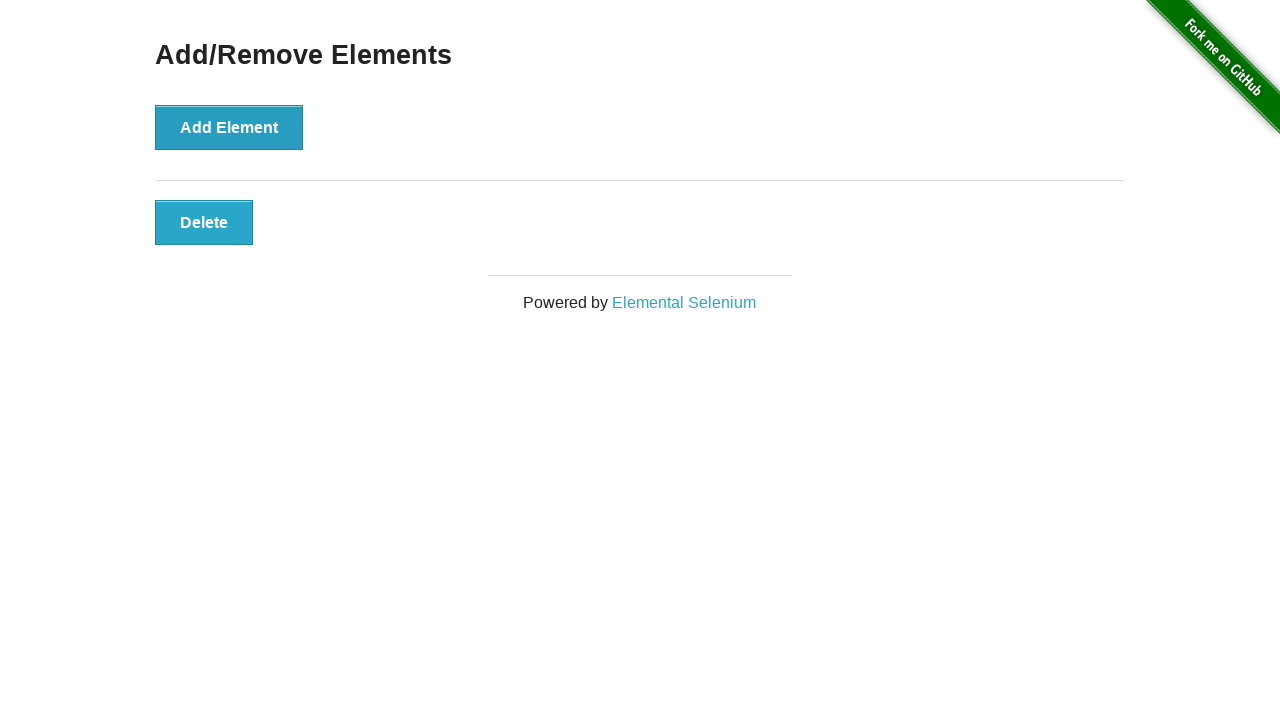

Delete button appeared after adding element
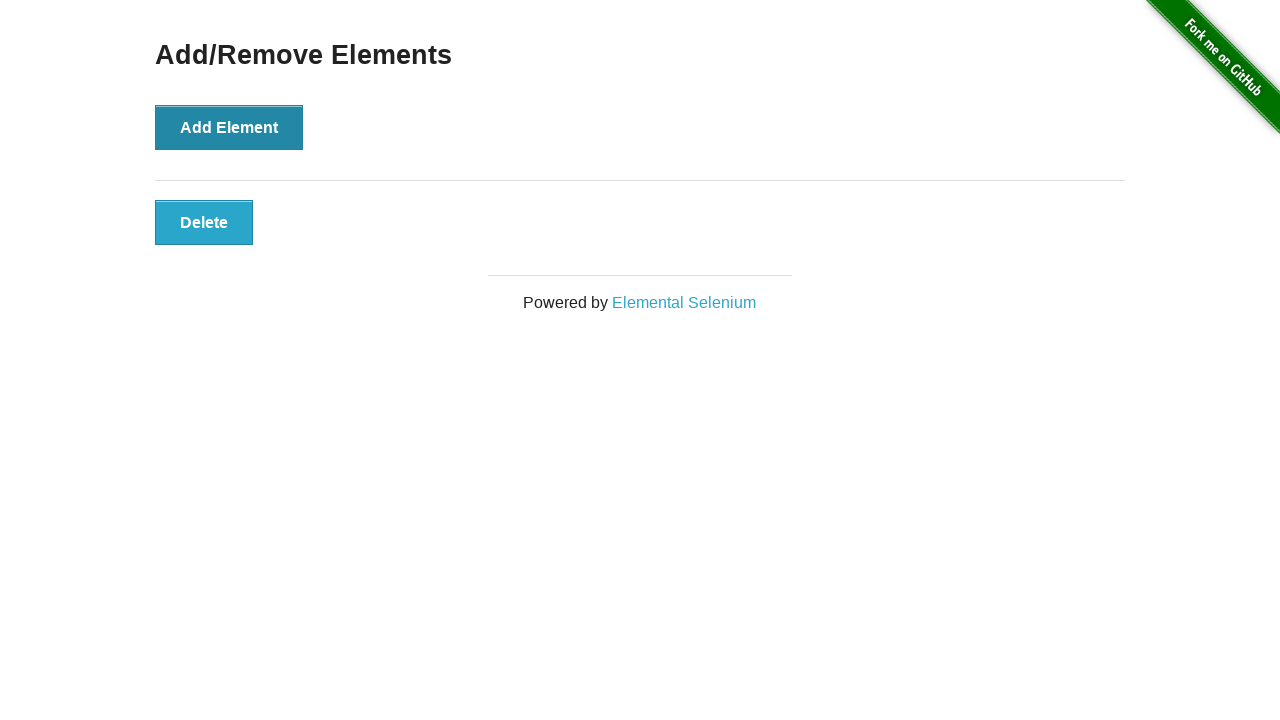

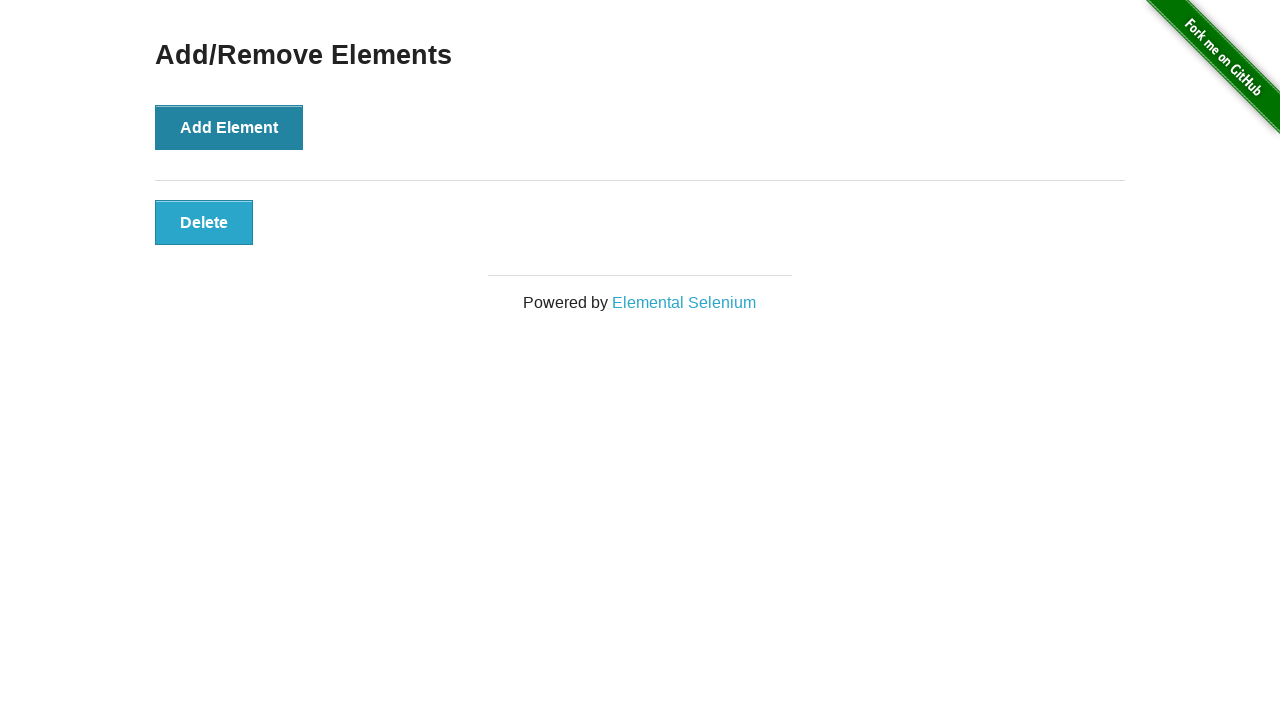